Tests geolocation functionality by clicking the "get coordinates" button and waiting for the coordinates element to become visible on a demo page.

Starting URL: https://bonigarcia.dev/selenium-webdriver-java/geolocation.html

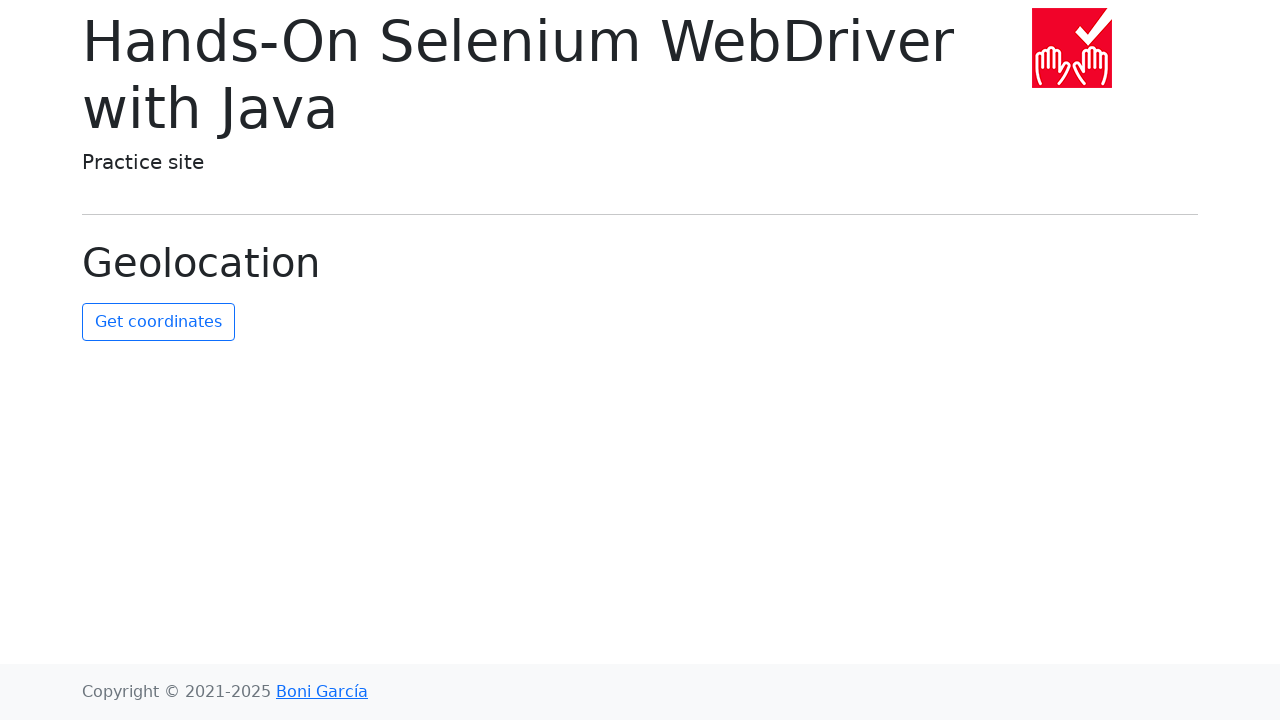

Clicked the 'Get Coordinates' button at (158, 322) on #get-coordinates
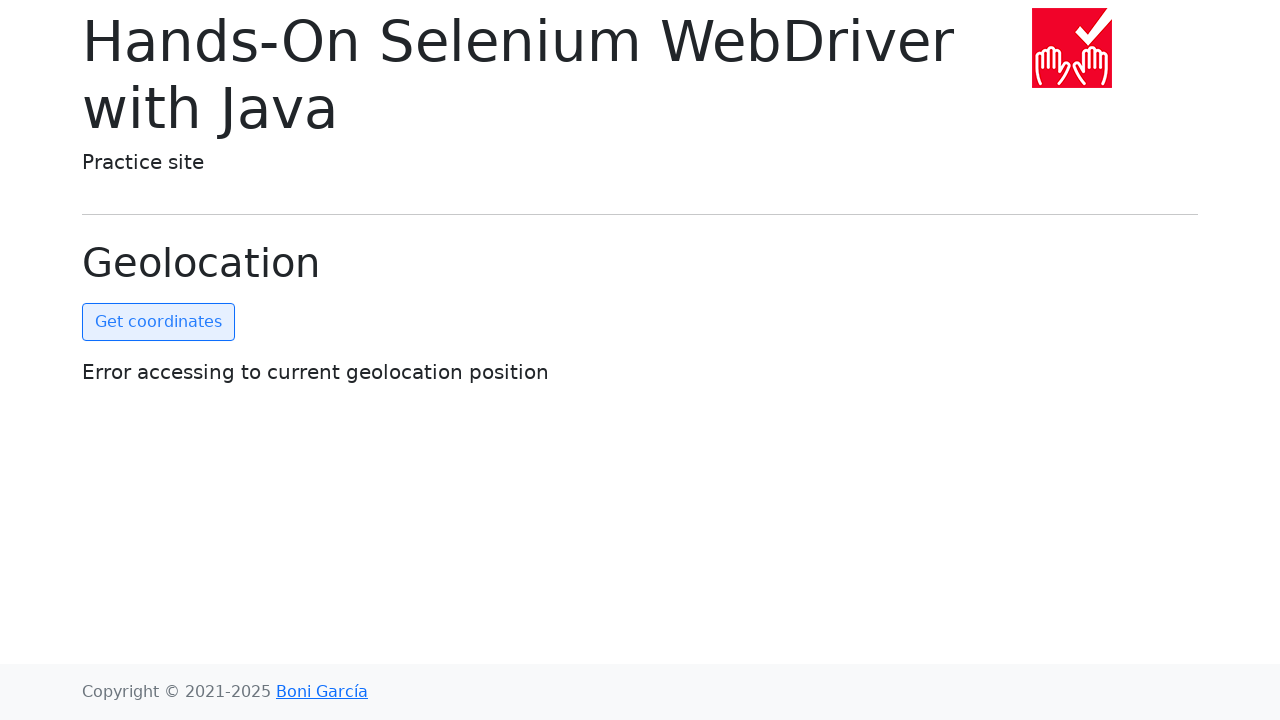

Coordinates element became visible
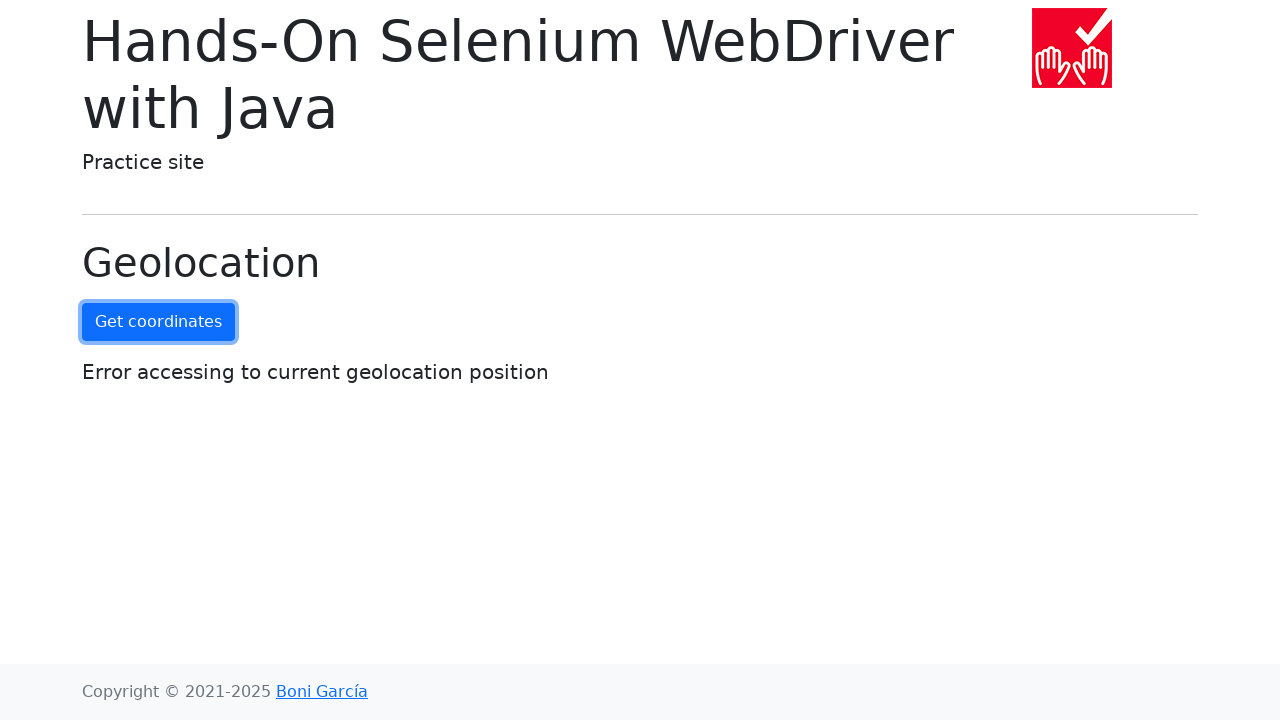

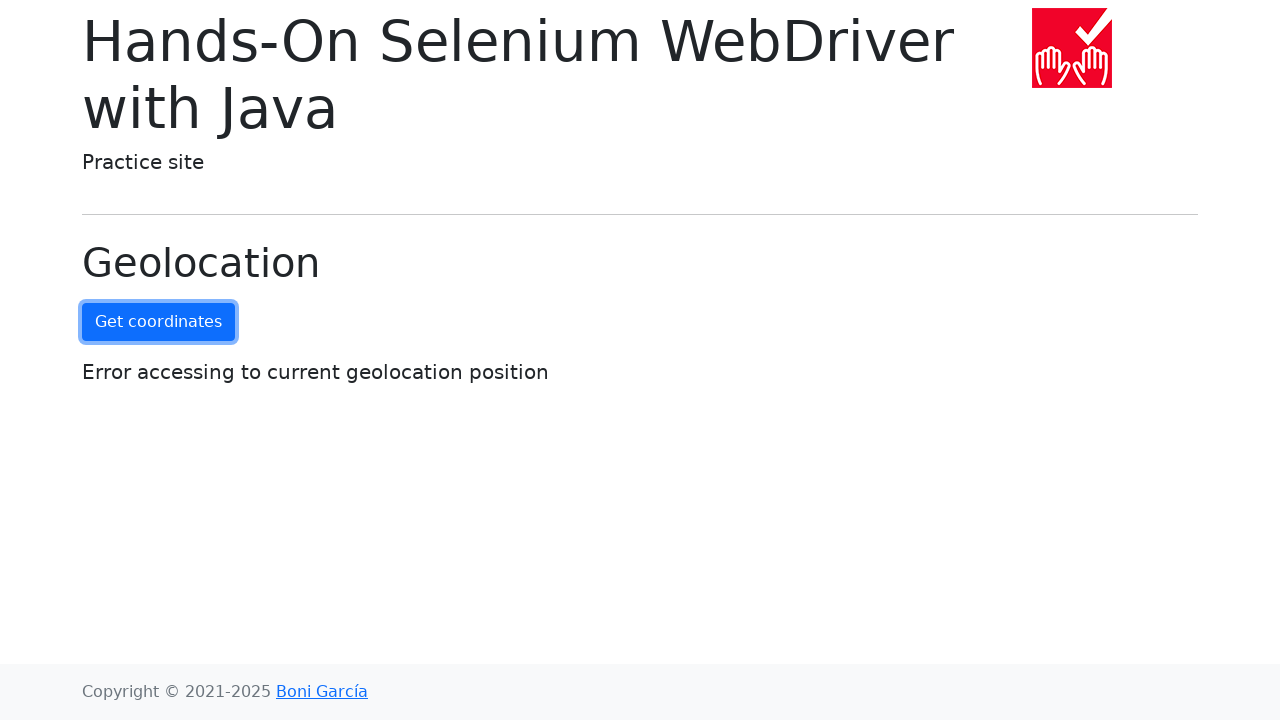